Tests that the 'Clear completed' button displays the correct text after marking an item complete.

Starting URL: https://demo.playwright.dev/todomvc

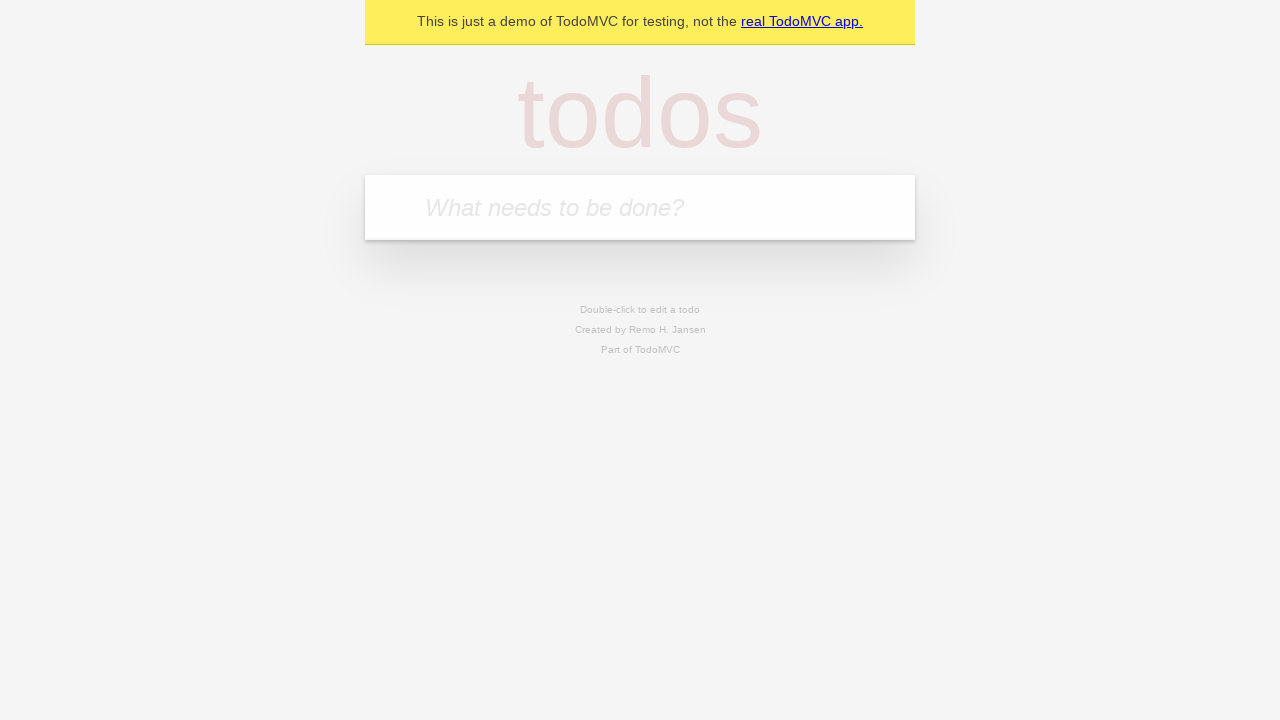

Filled input field with 'buy some cheese' on internal:attr=[placeholder="What needs to be done?"i]
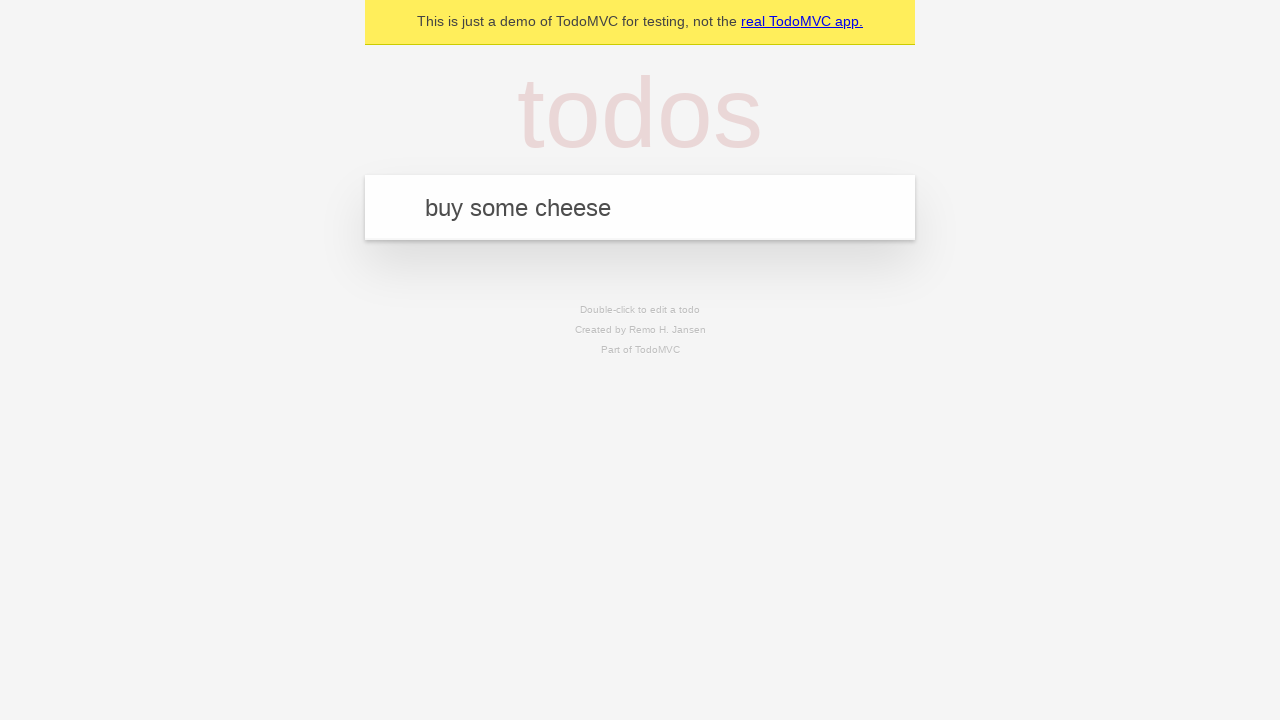

Pressed Enter to add first todo item on internal:attr=[placeholder="What needs to be done?"i]
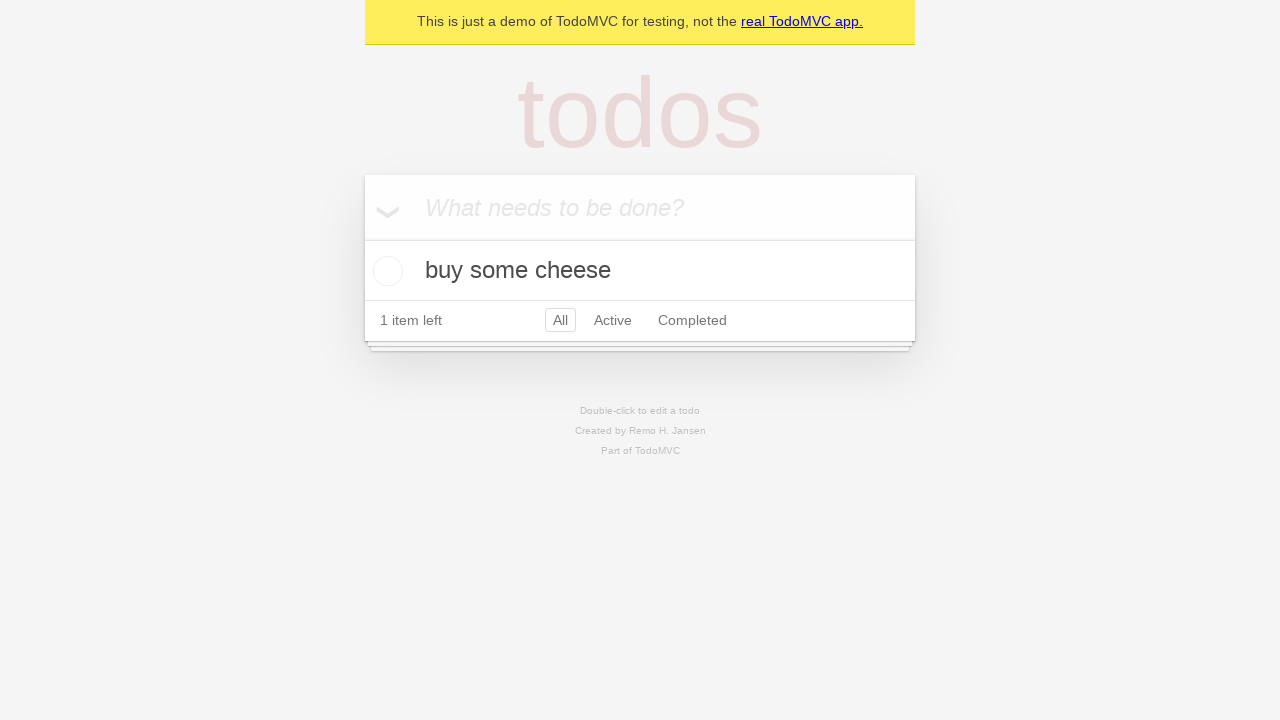

Filled input field with 'feed the cat' on internal:attr=[placeholder="What needs to be done?"i]
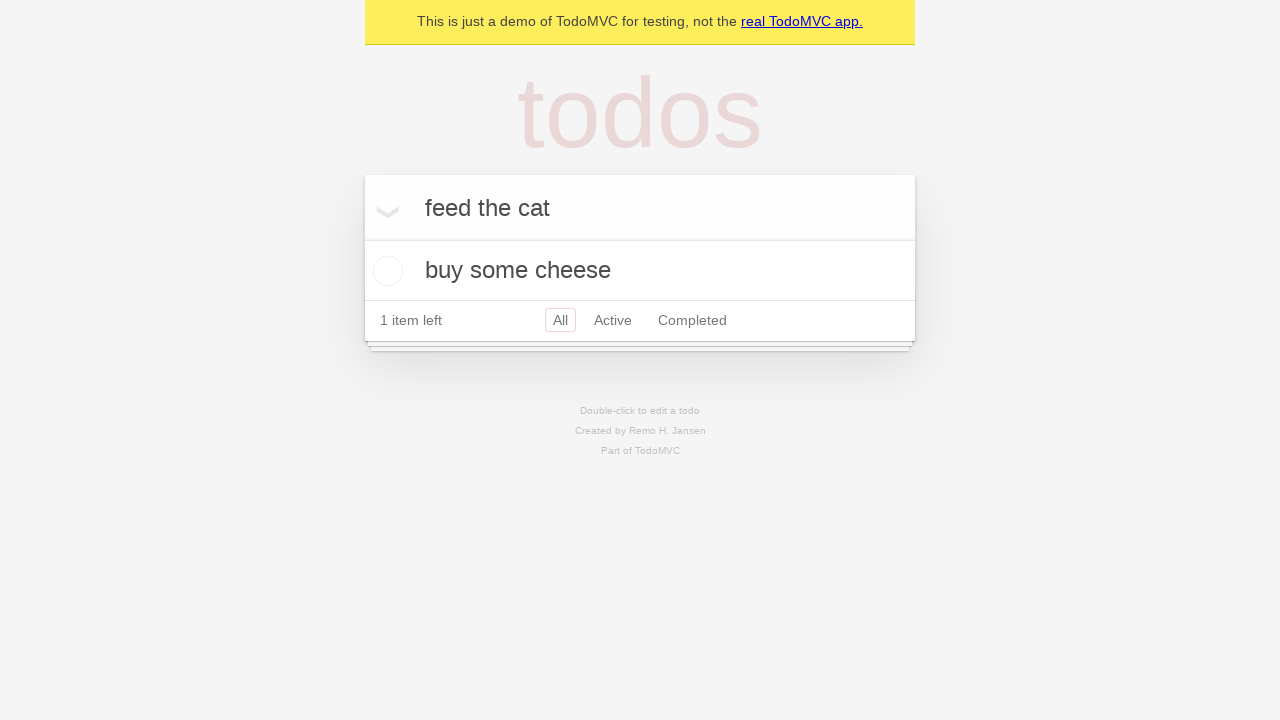

Pressed Enter to add second todo item on internal:attr=[placeholder="What needs to be done?"i]
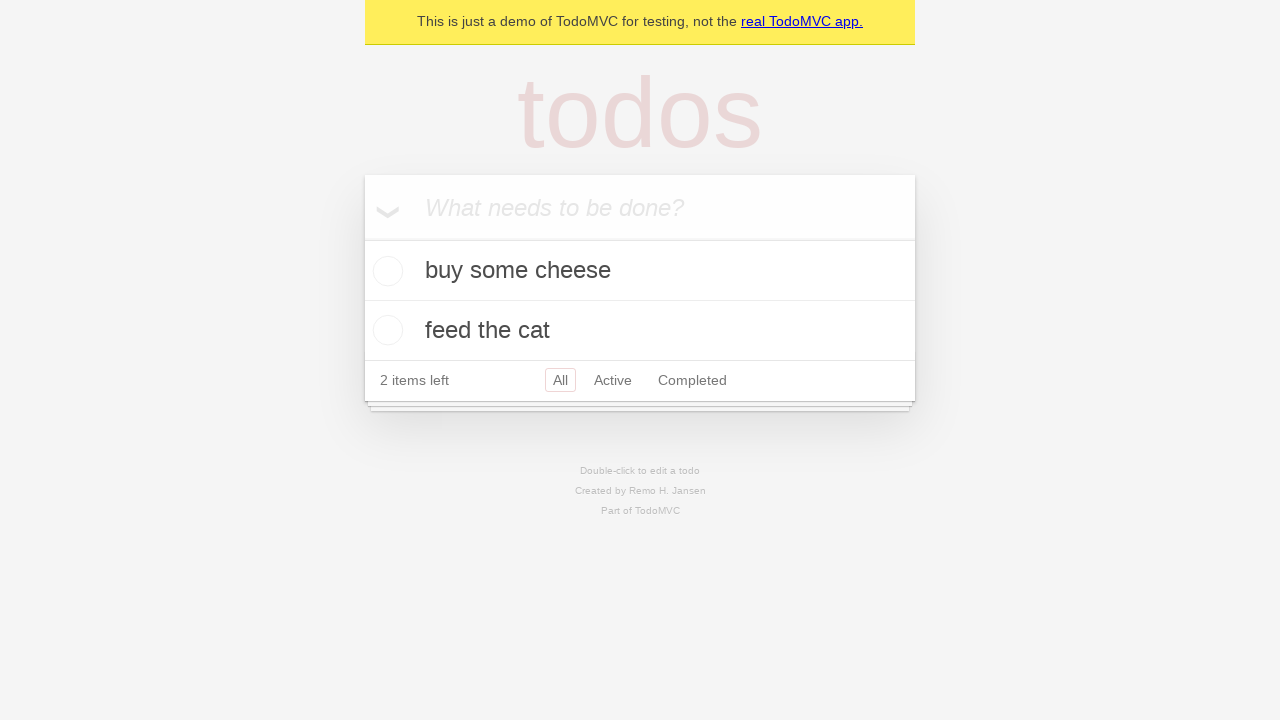

Filled input field with 'book a doctors appointment' on internal:attr=[placeholder="What needs to be done?"i]
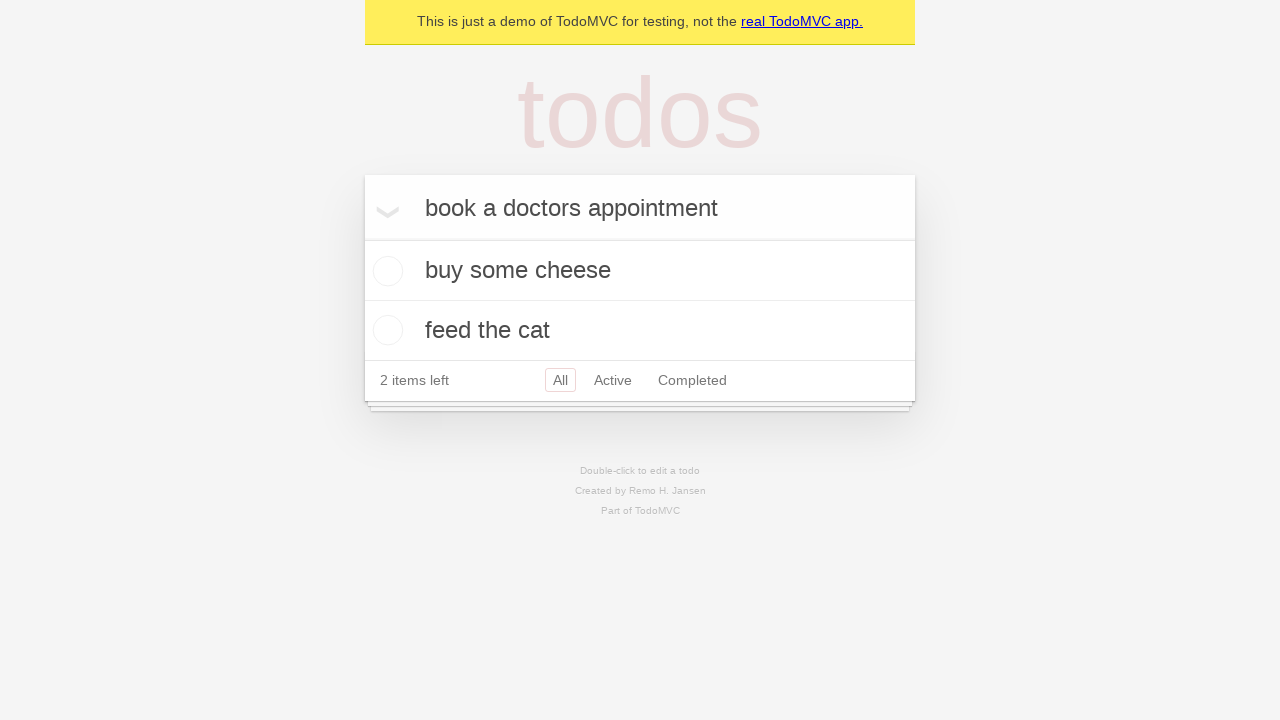

Pressed Enter to add third todo item on internal:attr=[placeholder="What needs to be done?"i]
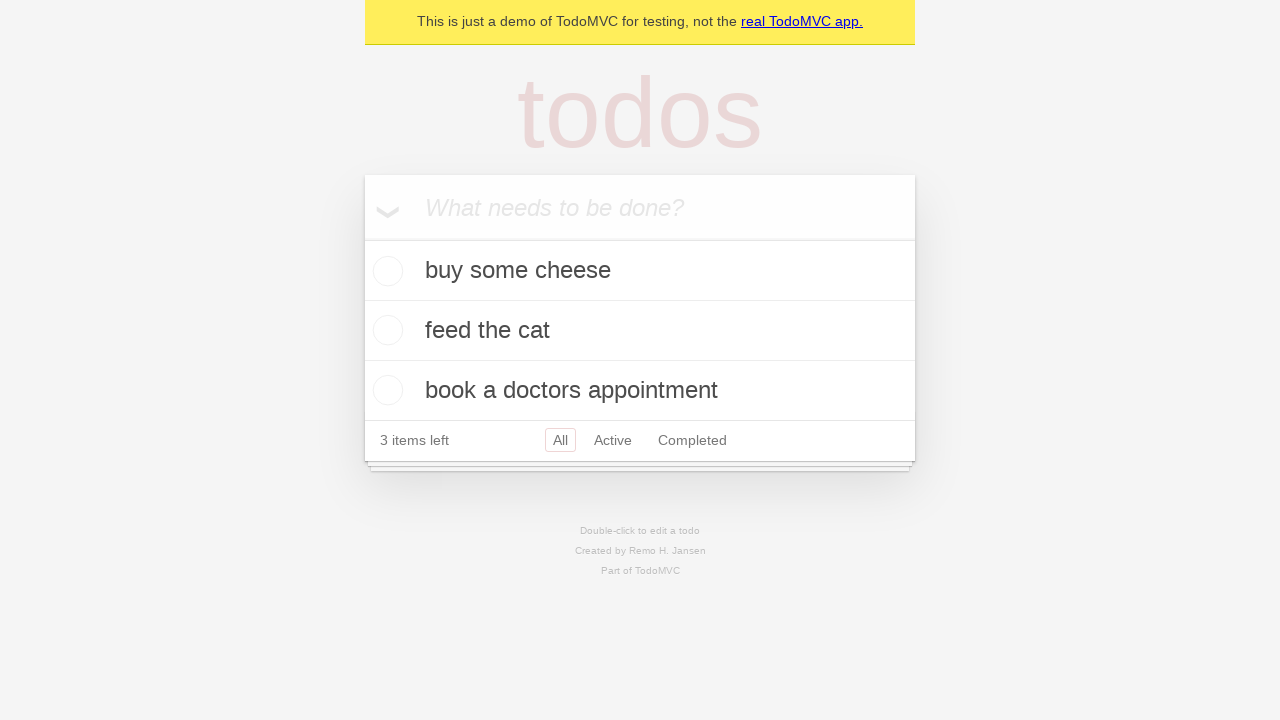

Checked the first todo item to mark it complete at (385, 271) on .todo-list li .toggle >> nth=0
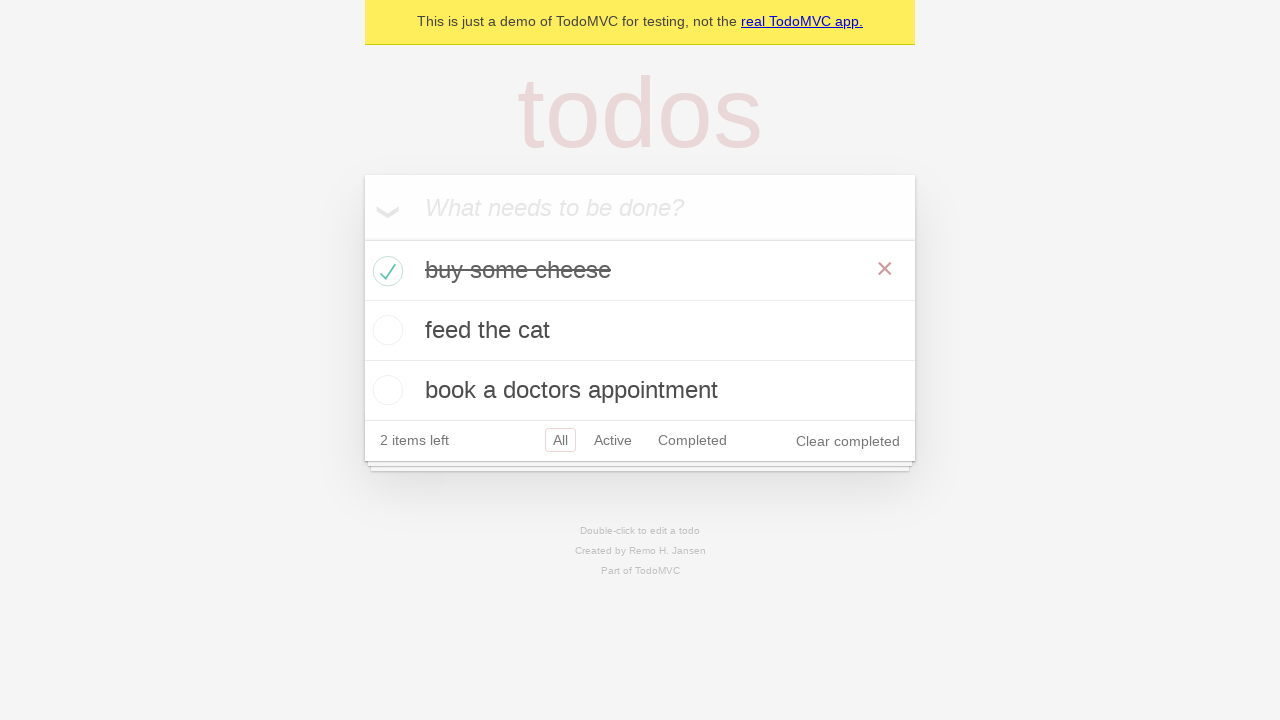

Clear completed button appeared after marking item complete
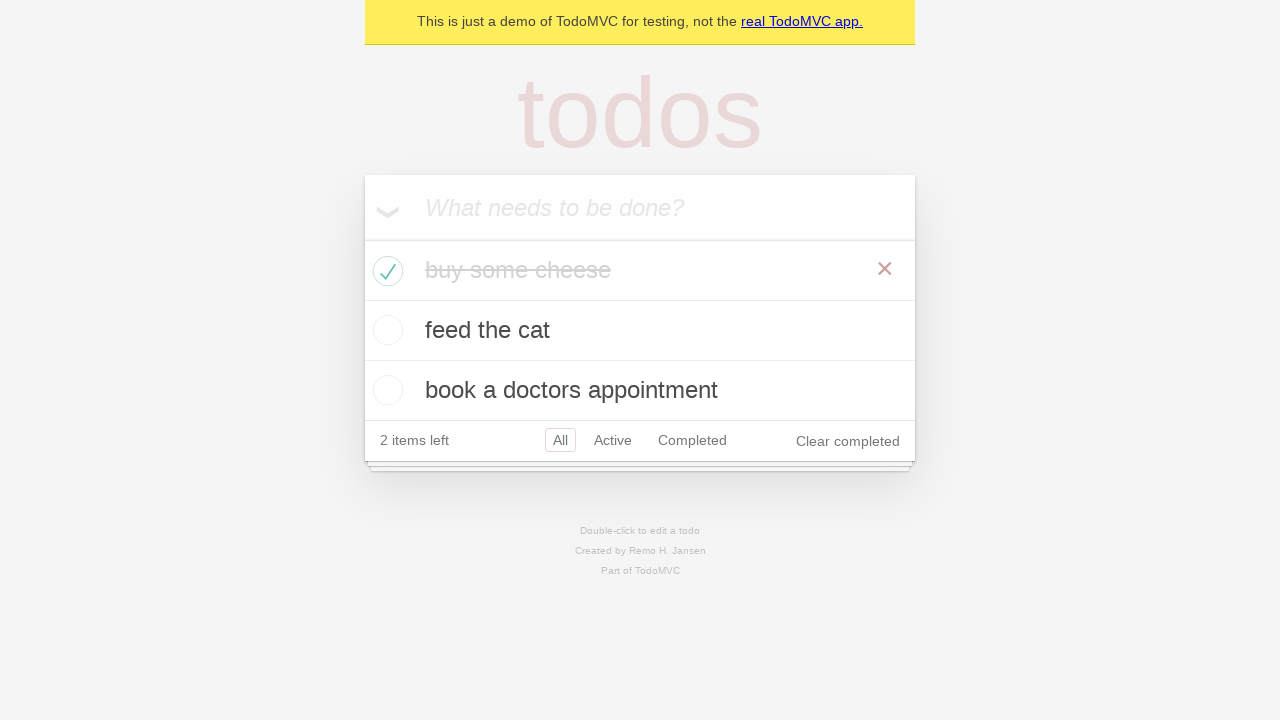

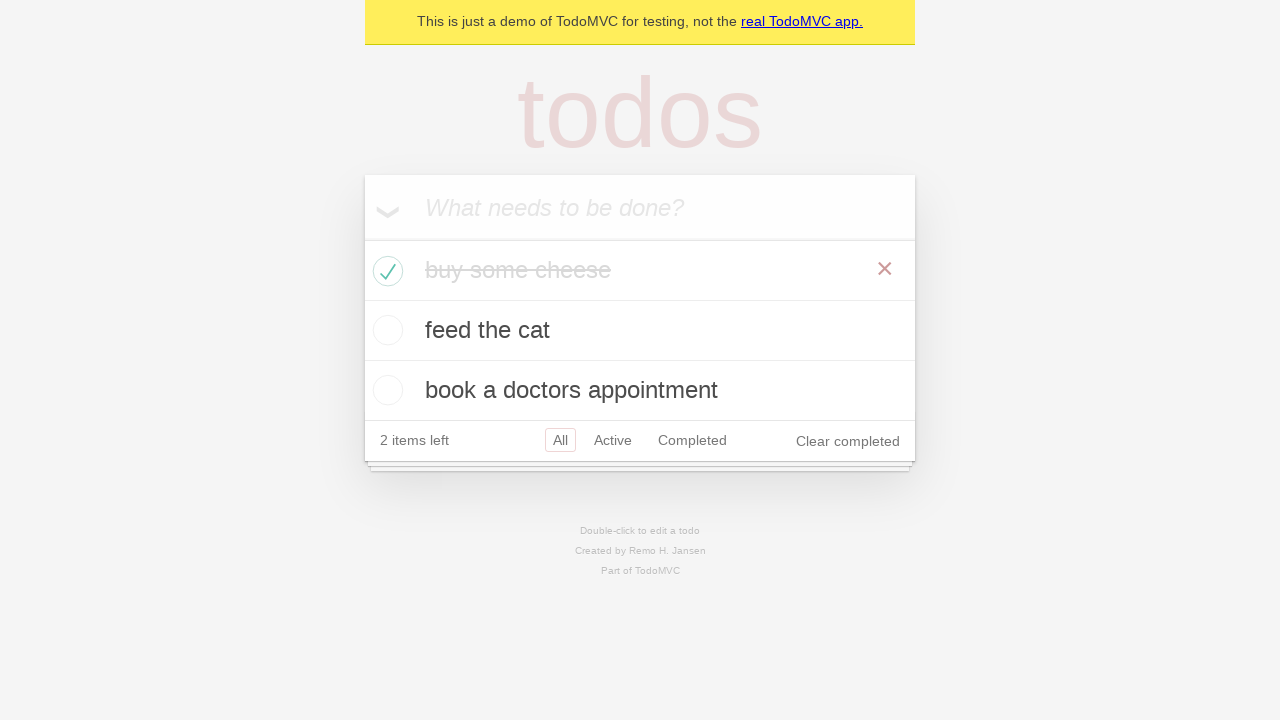